Tests that the "Clear completed" button displays with correct text when items are completed.

Starting URL: https://demo.playwright.dev/todomvc

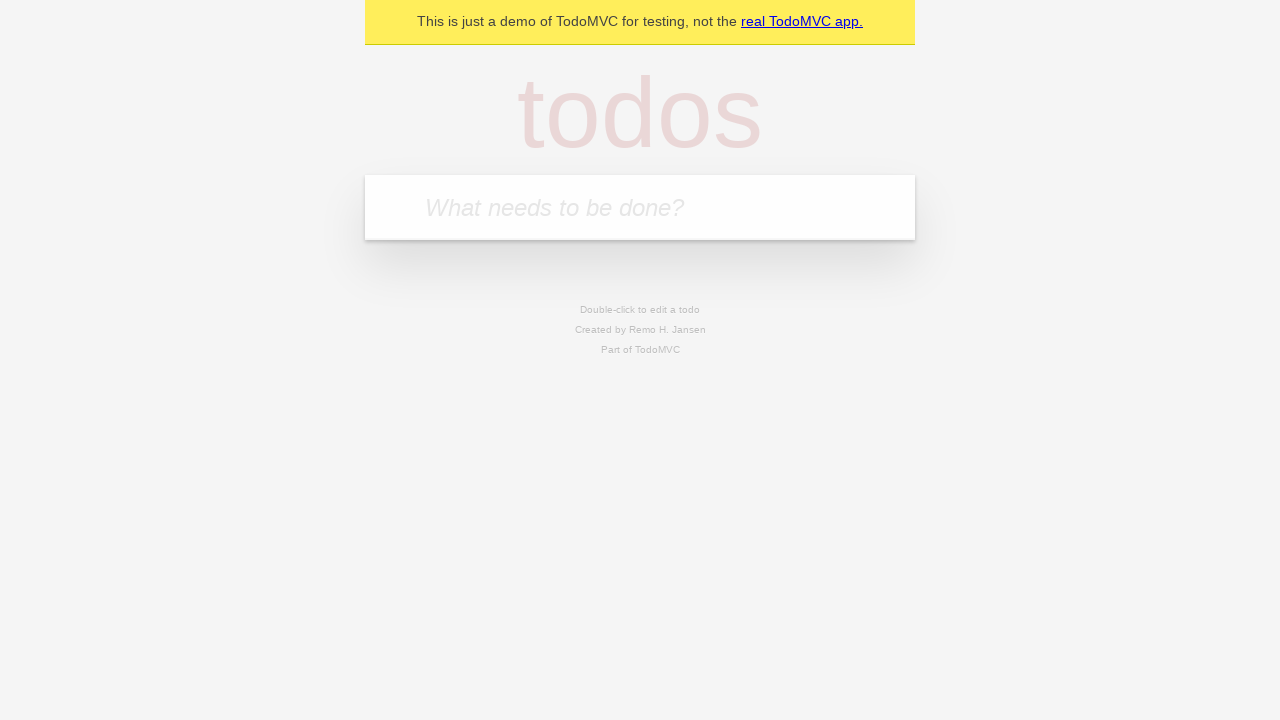

Filled todo input with 'buy some cheese' on internal:attr=[placeholder="What needs to be done?"i]
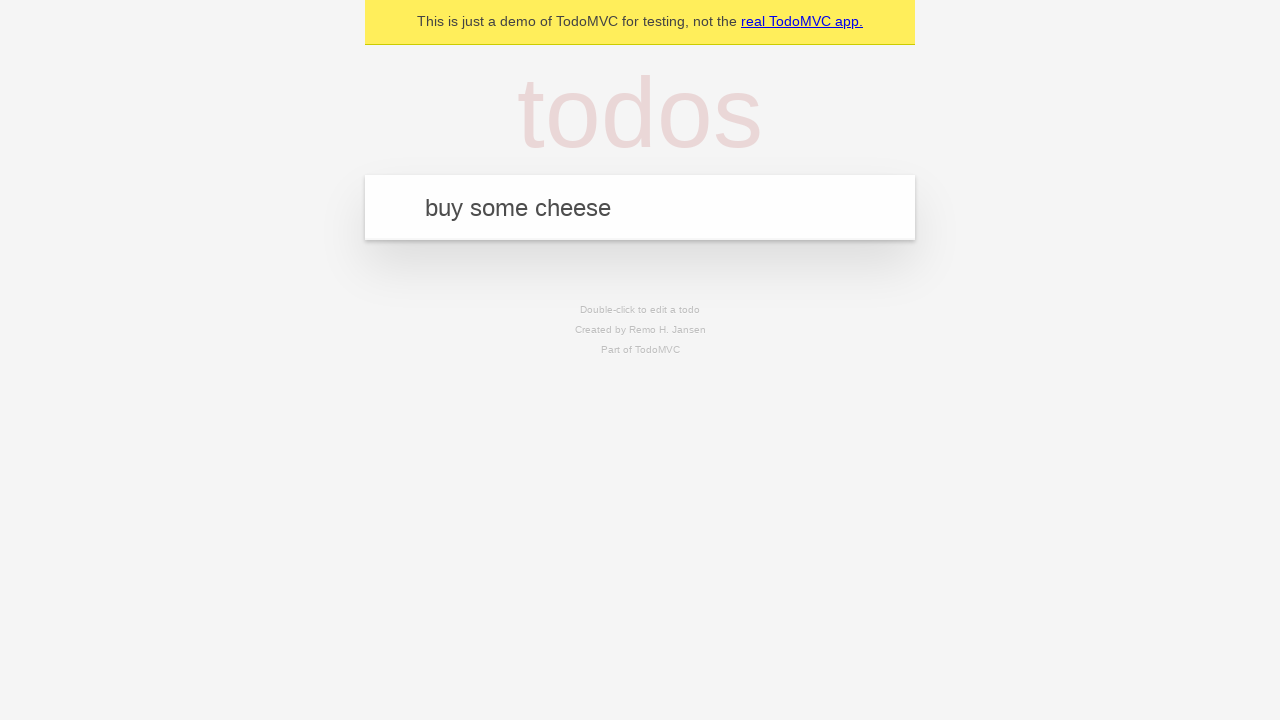

Pressed Enter to add first todo on internal:attr=[placeholder="What needs to be done?"i]
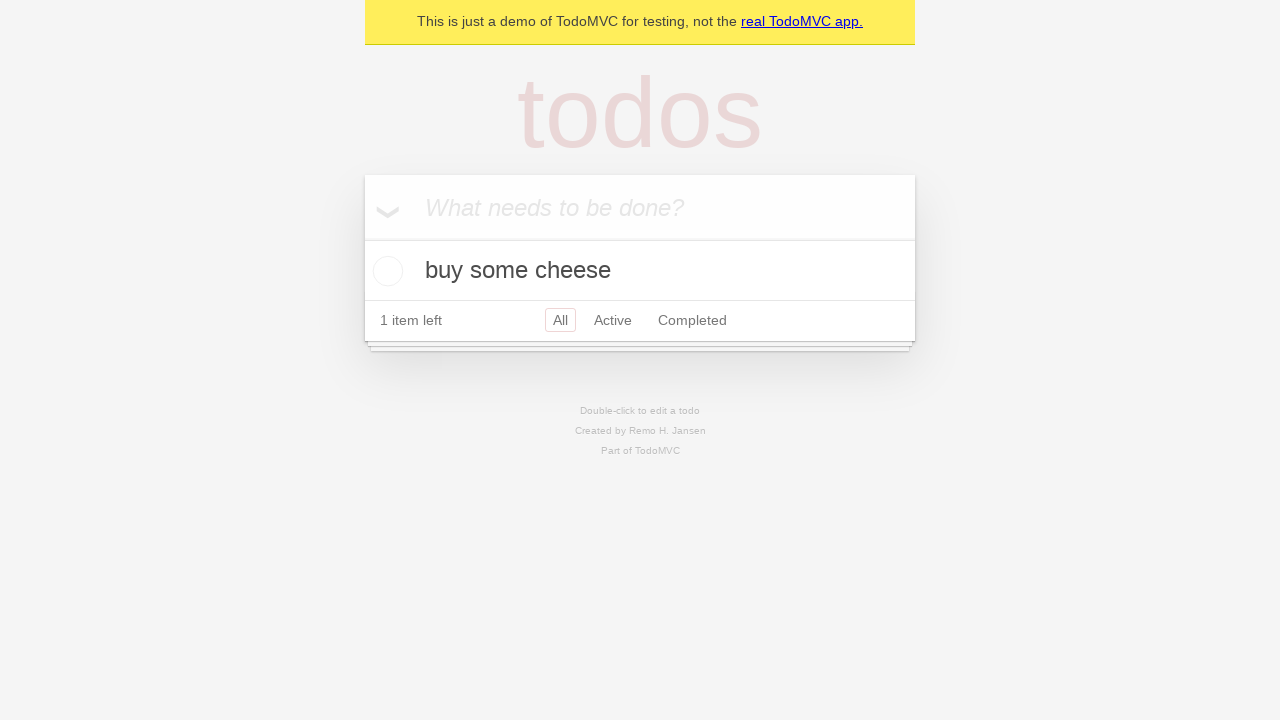

Filled todo input with 'feed the cat' on internal:attr=[placeholder="What needs to be done?"i]
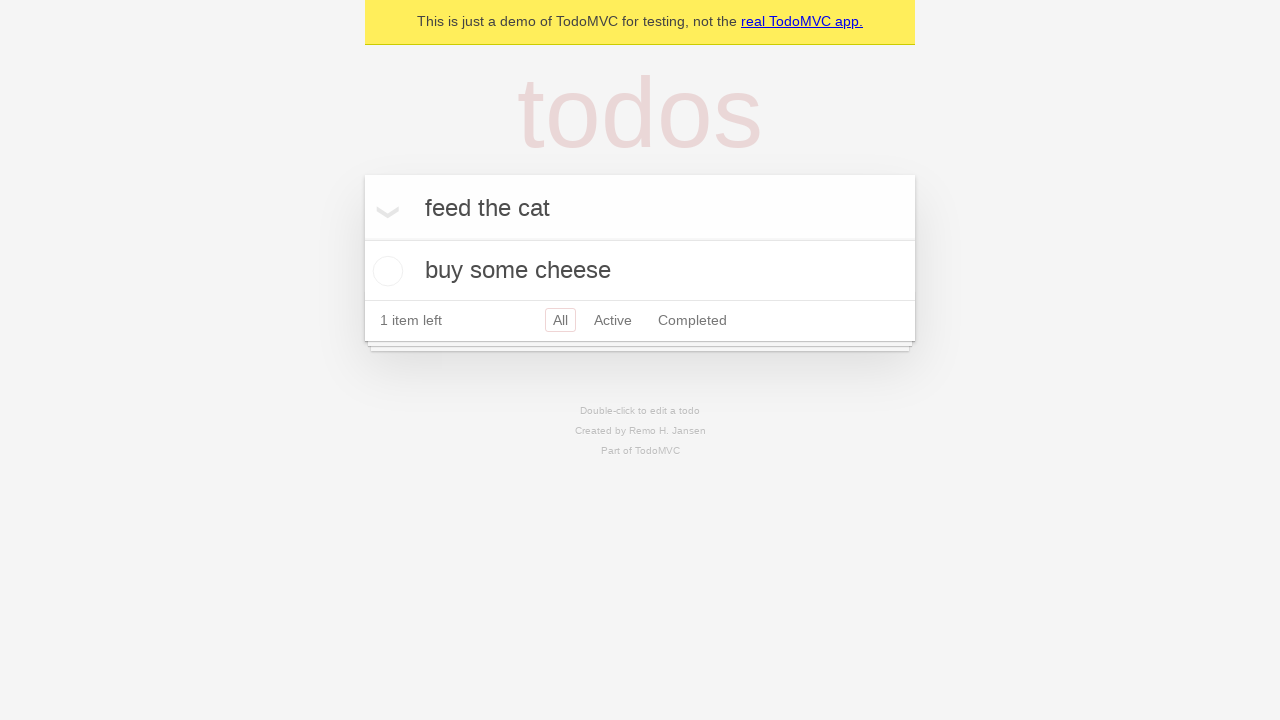

Pressed Enter to add second todo on internal:attr=[placeholder="What needs to be done?"i]
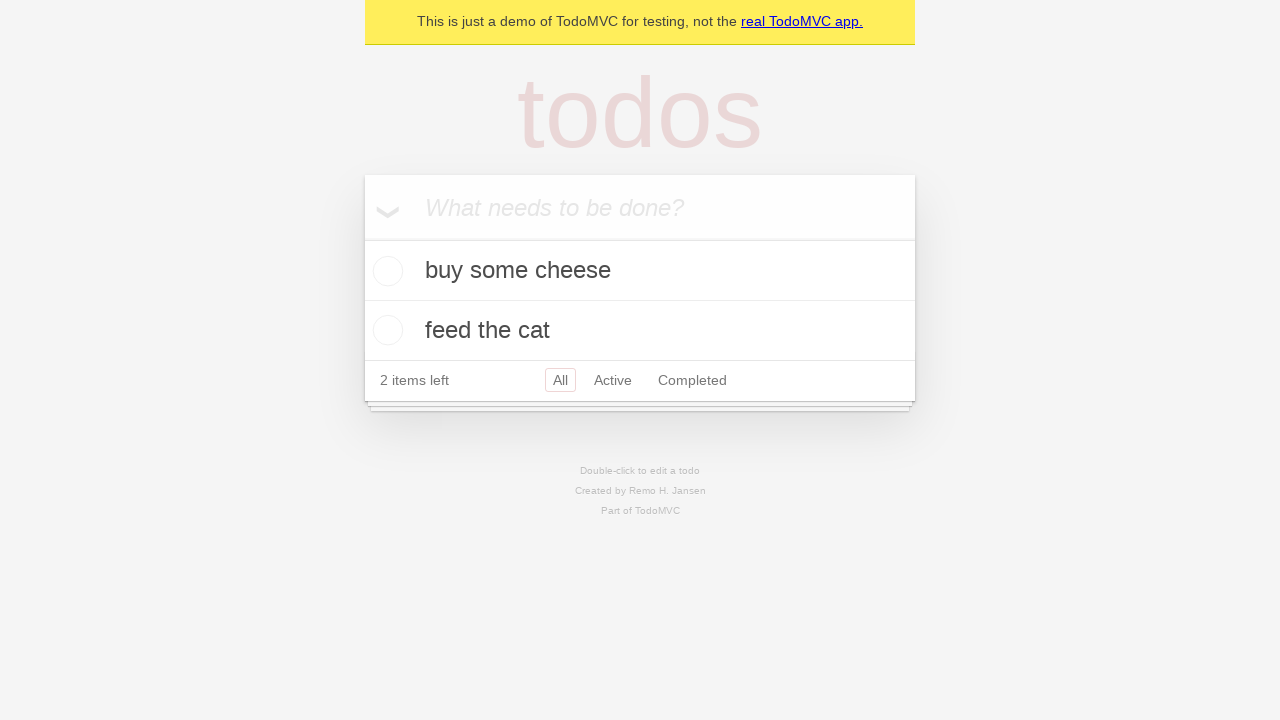

Filled todo input with 'book a doctors appointment' on internal:attr=[placeholder="What needs to be done?"i]
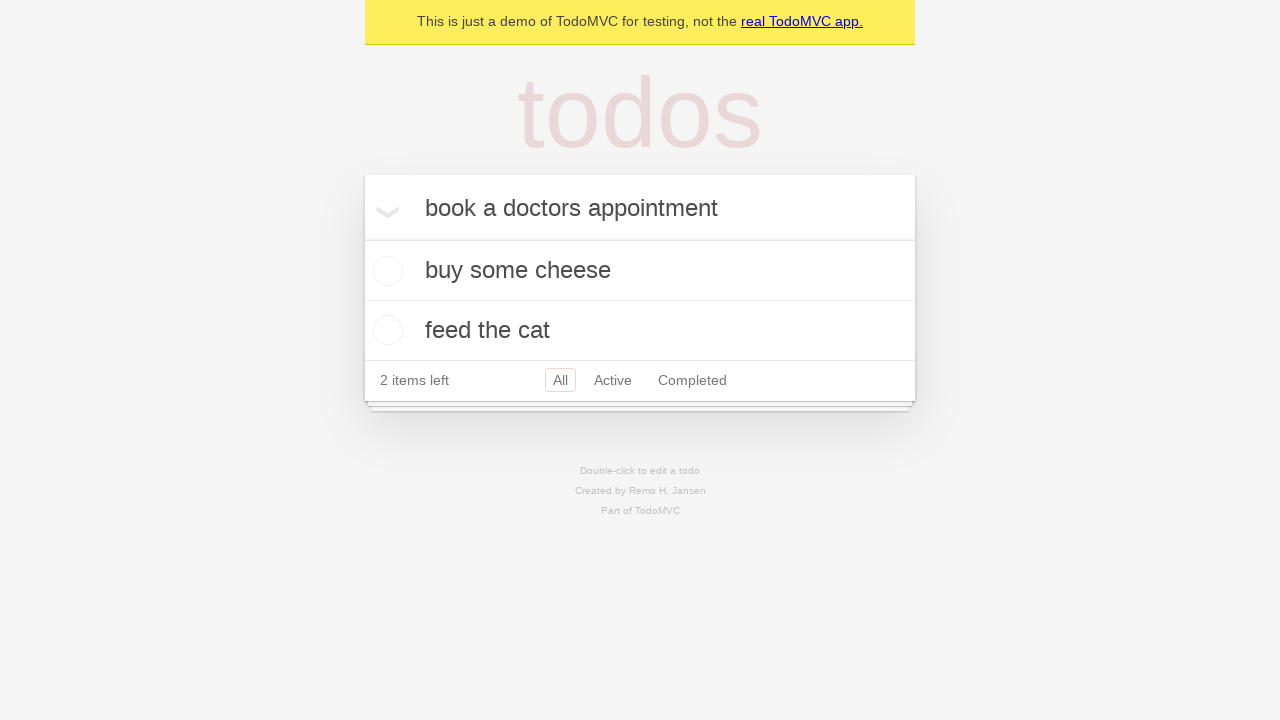

Pressed Enter to add third todo on internal:attr=[placeholder="What needs to be done?"i]
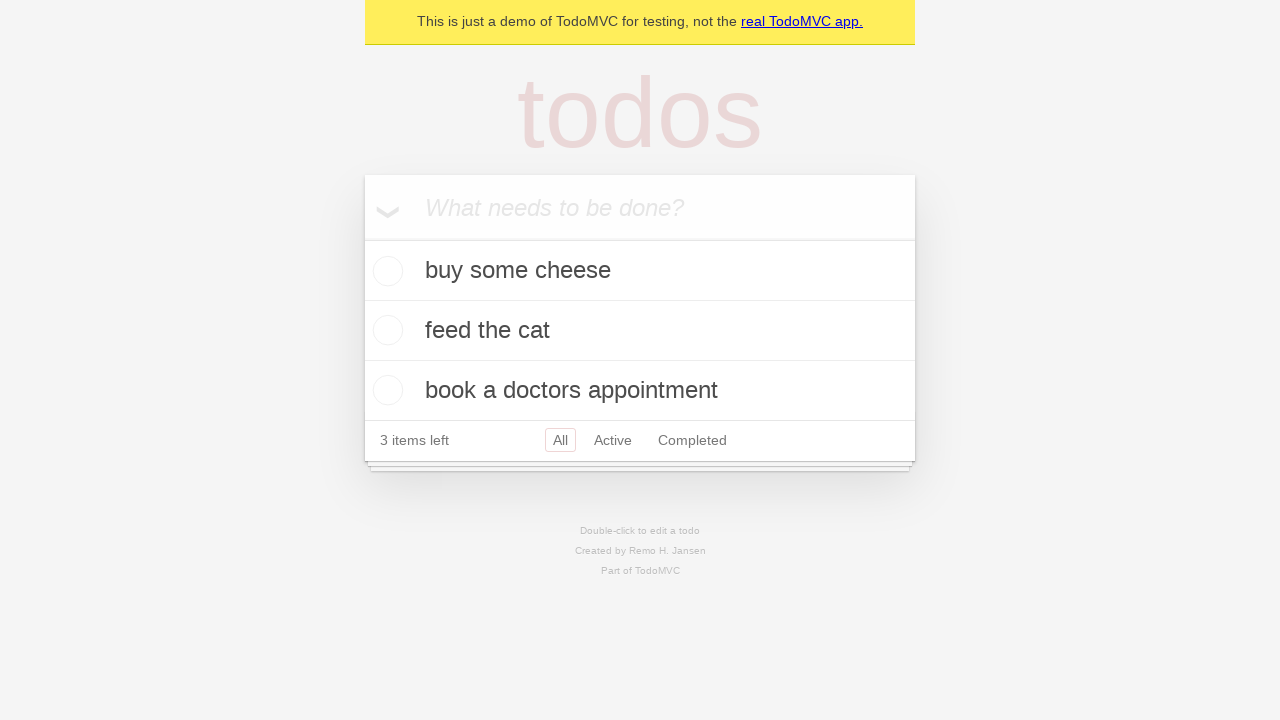

Waited for all 3 todo items to be added to the list
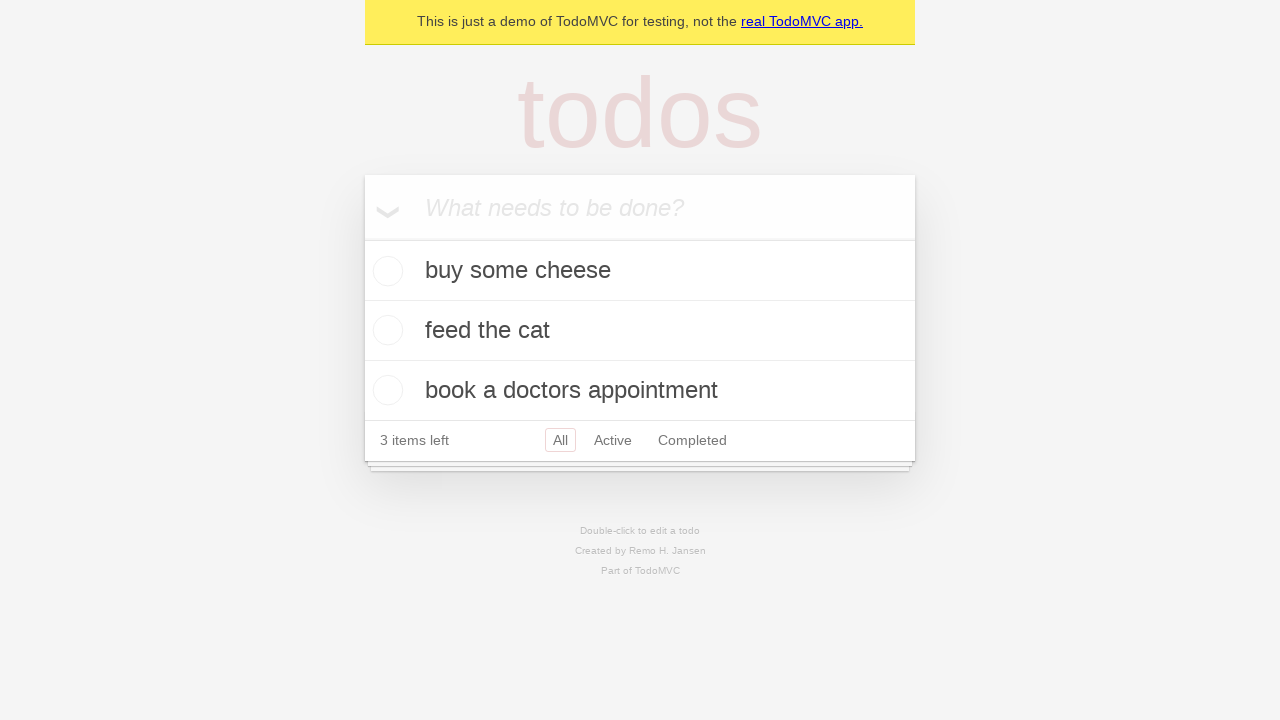

Checked the first todo item as completed at (385, 271) on .todo-list li .toggle >> nth=0
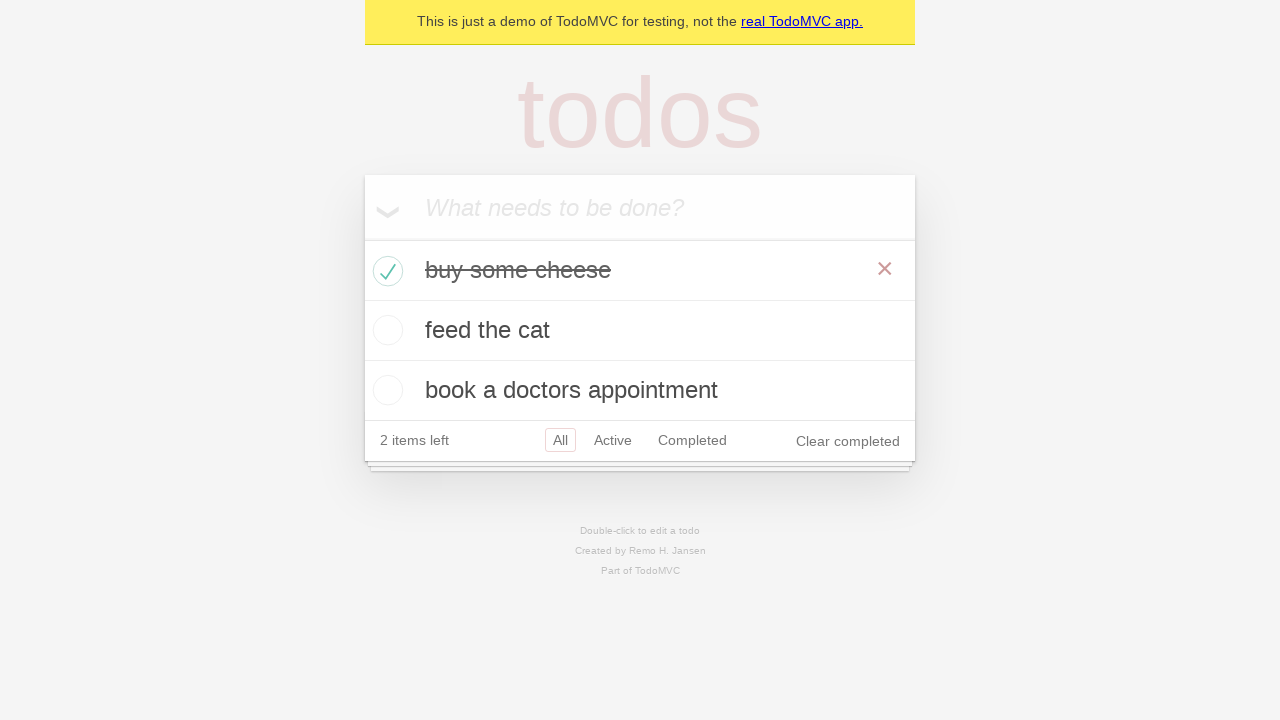

Verified 'Clear completed' button is displayed with correct text
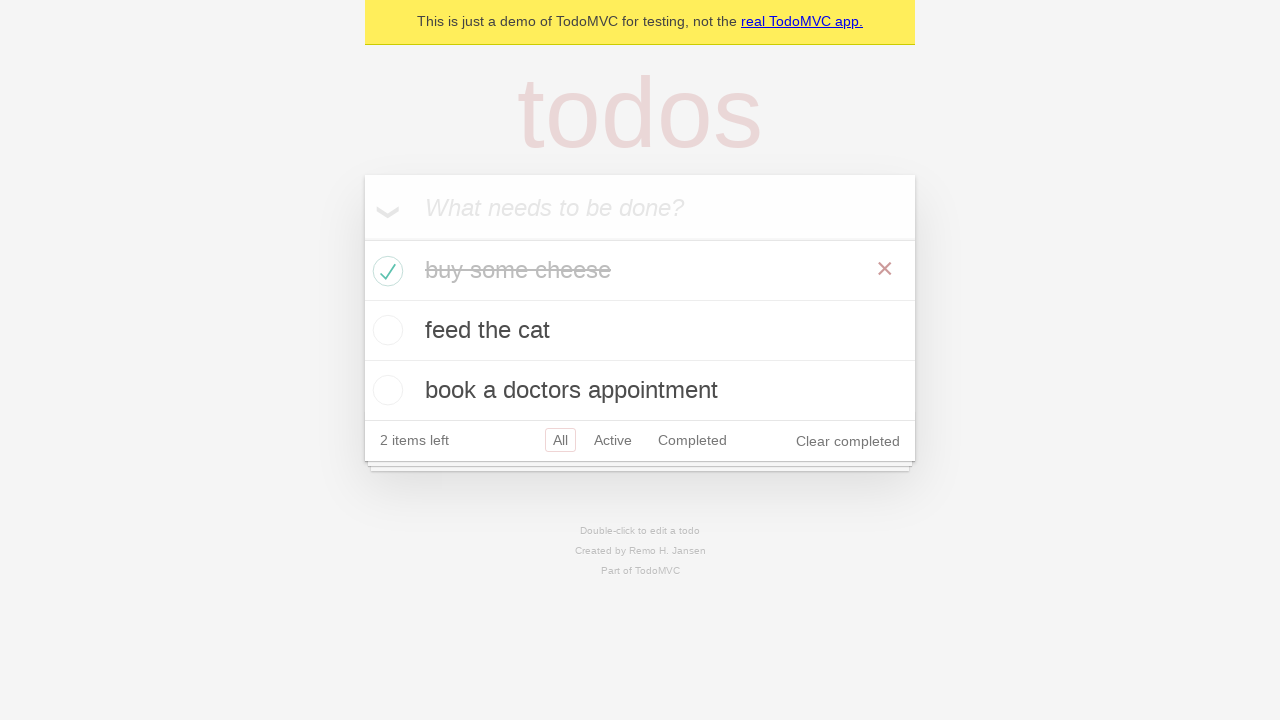

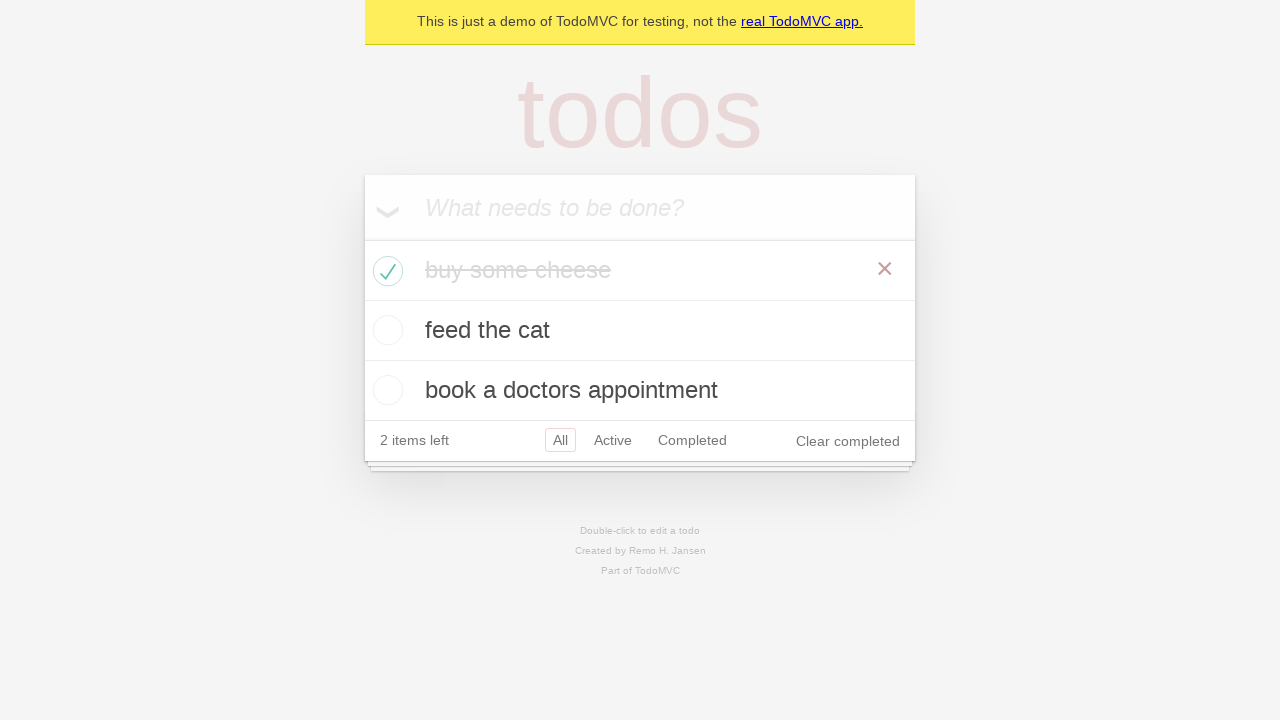